Opens the Polish web portal WP.pl homepage and verifies the page loads successfully

Starting URL: https://www.wp.pl/

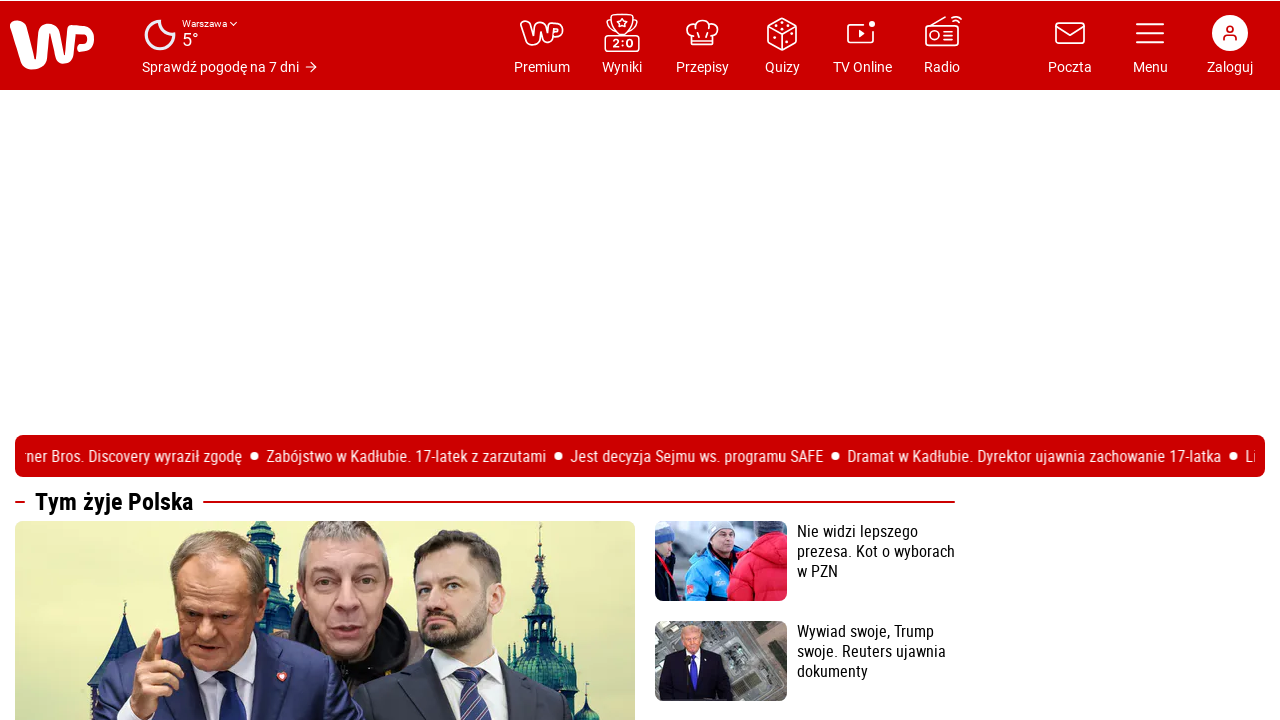

WP.pl homepage loaded - DOM content ready
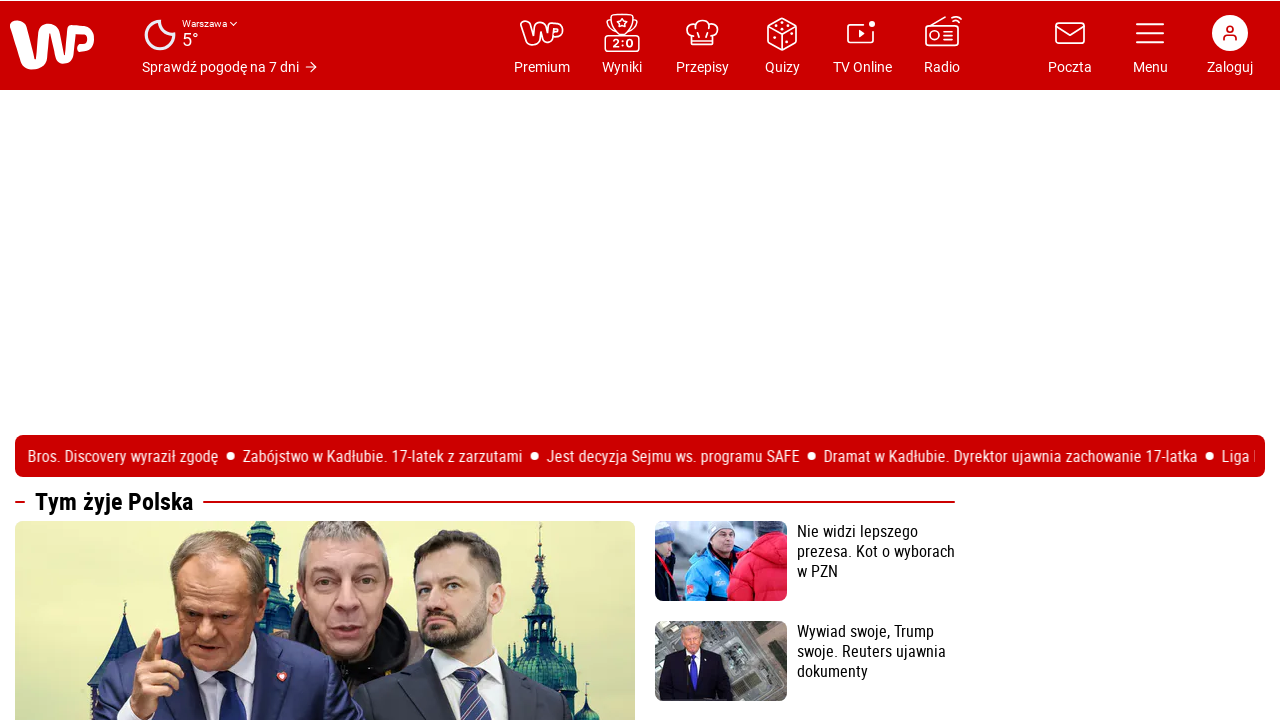

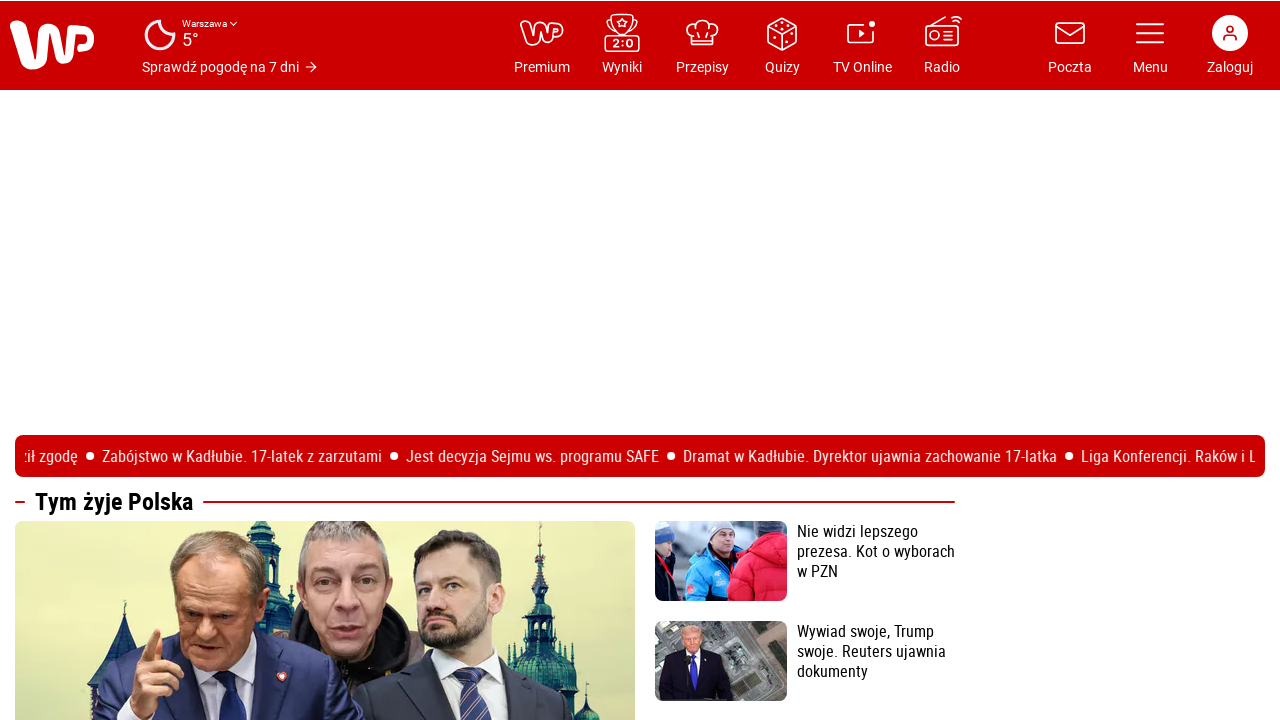